Navigates to the LambdaTest homepage and waits for the page to load. The login functionality in this test is commented out, so only the initial page load is executed.

Starting URL: https://www.lambdatest.com/

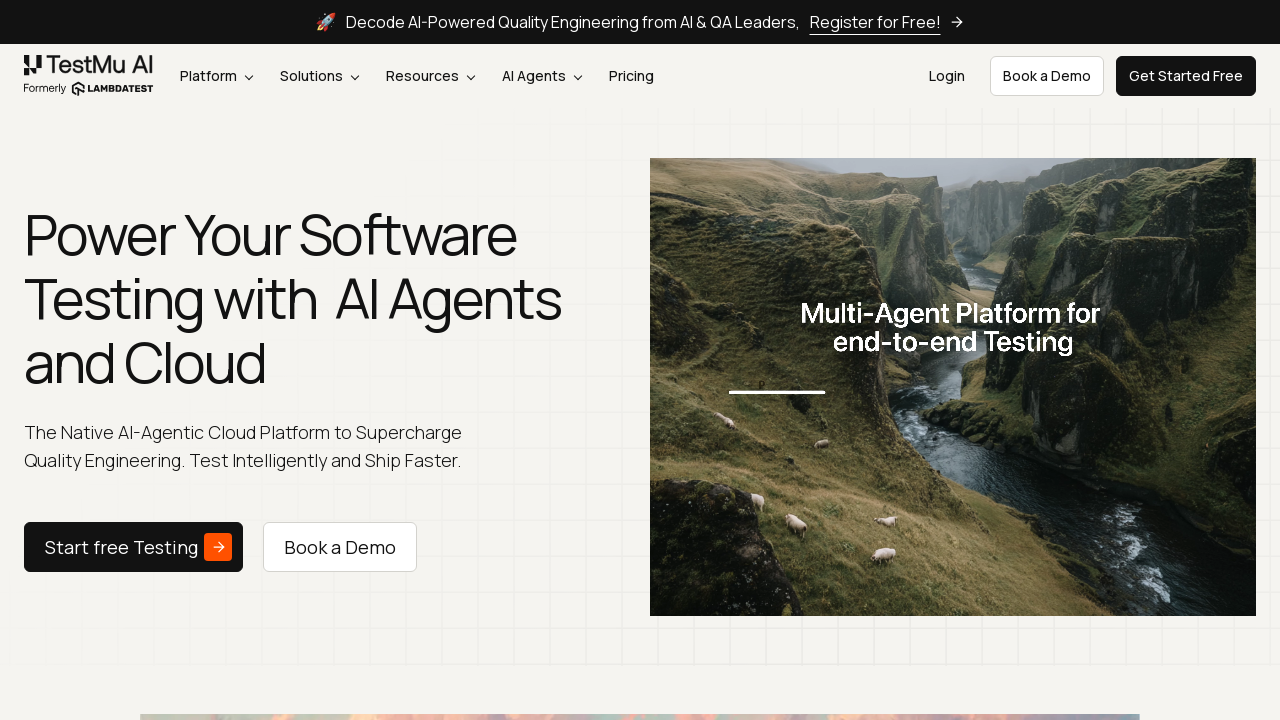

Page DOM content loaded
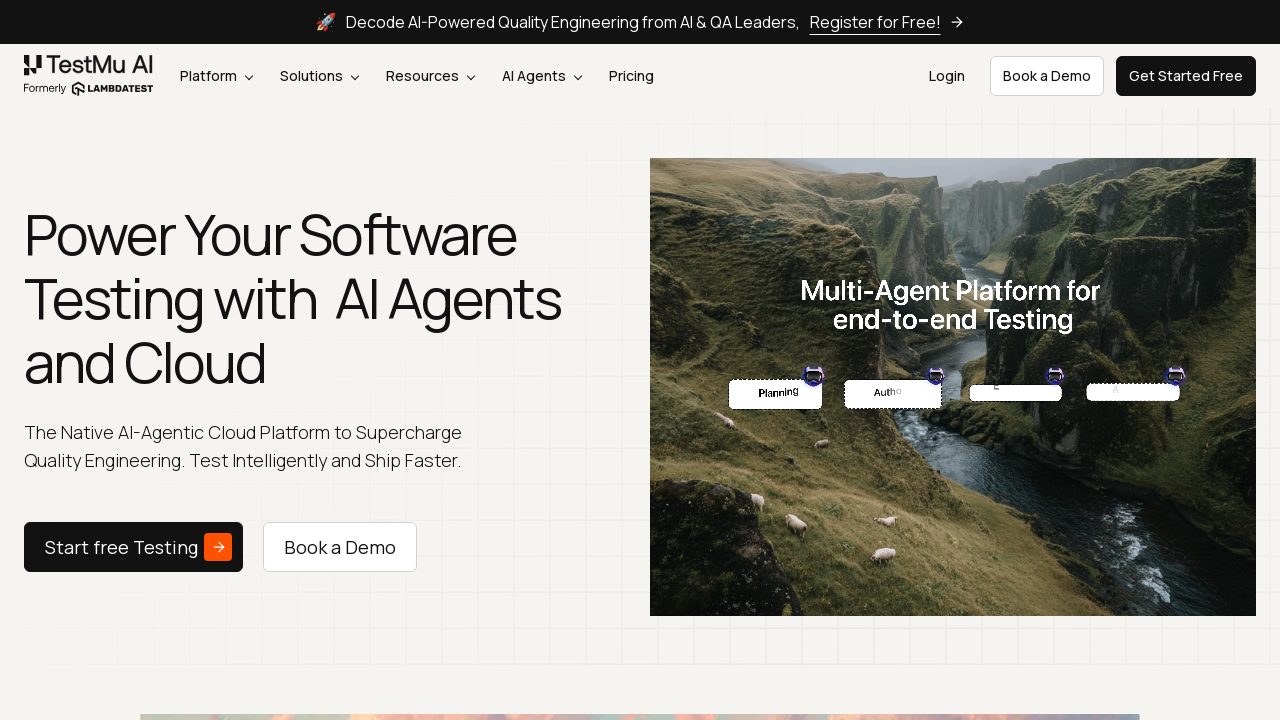

LambdaTest homepage body element found, page fully loaded
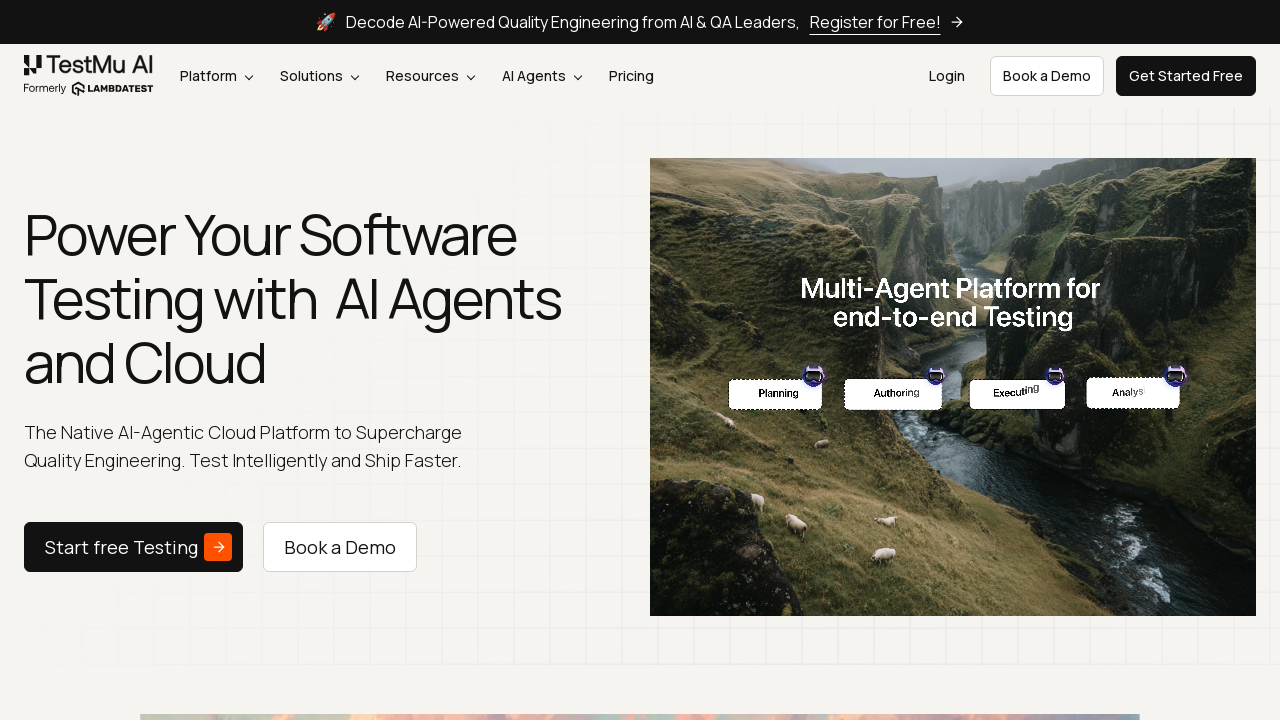

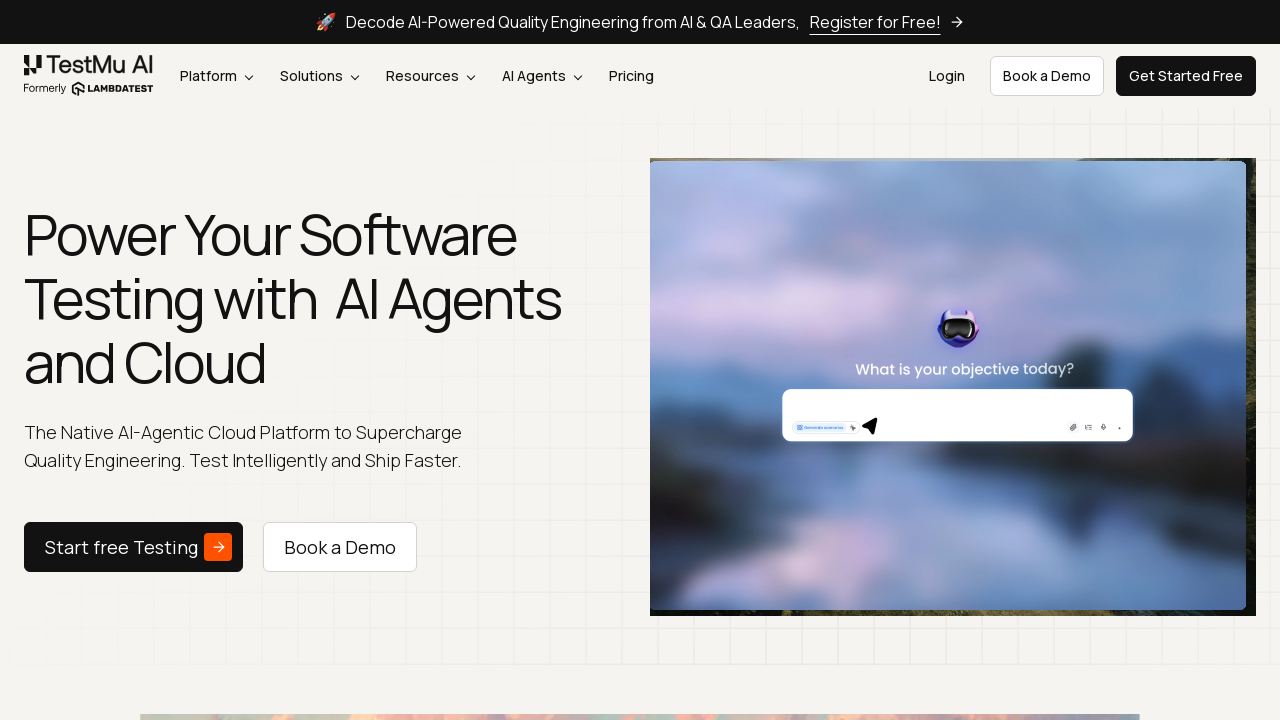